Tests jQuery UI custom dropdown menus by selecting various items from number, speed, files, and salutation dropdowns and verifying the selected values.

Starting URL: https://jqueryui.com/resources/demos/selectmenu/default.html

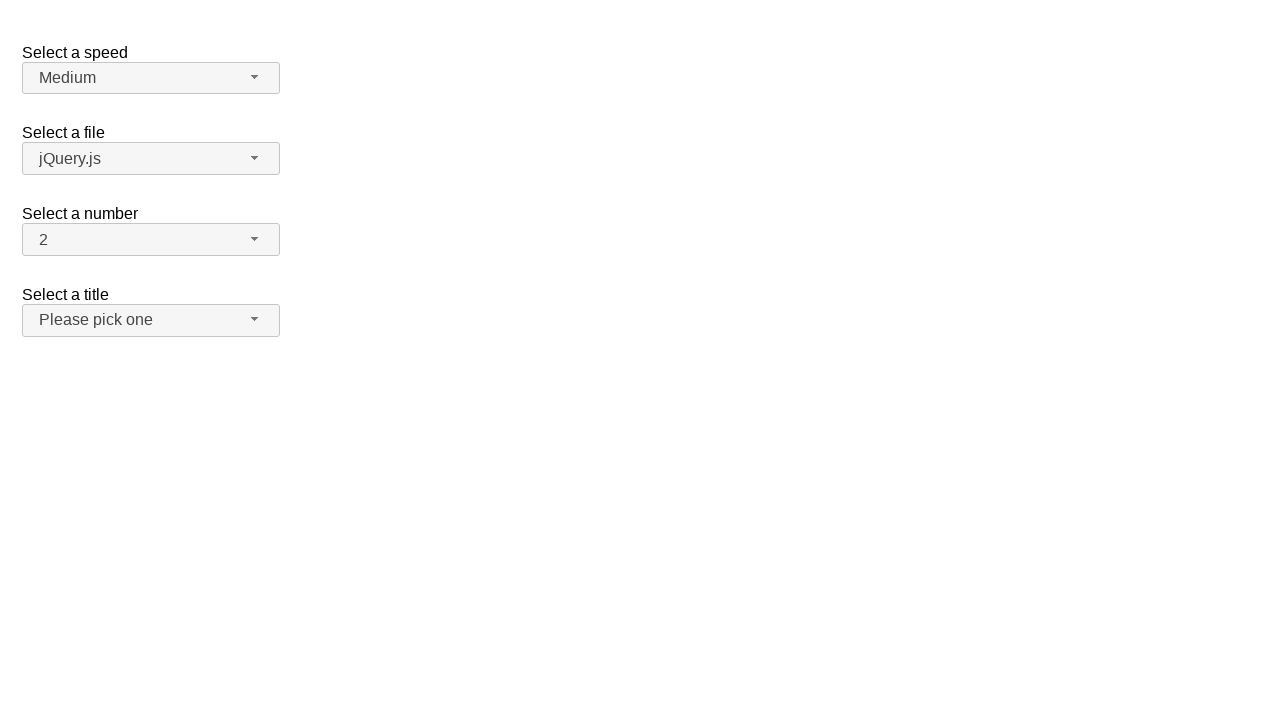

Clicked number dropdown button at (151, 240) on xpath=//span[@id='number-button']
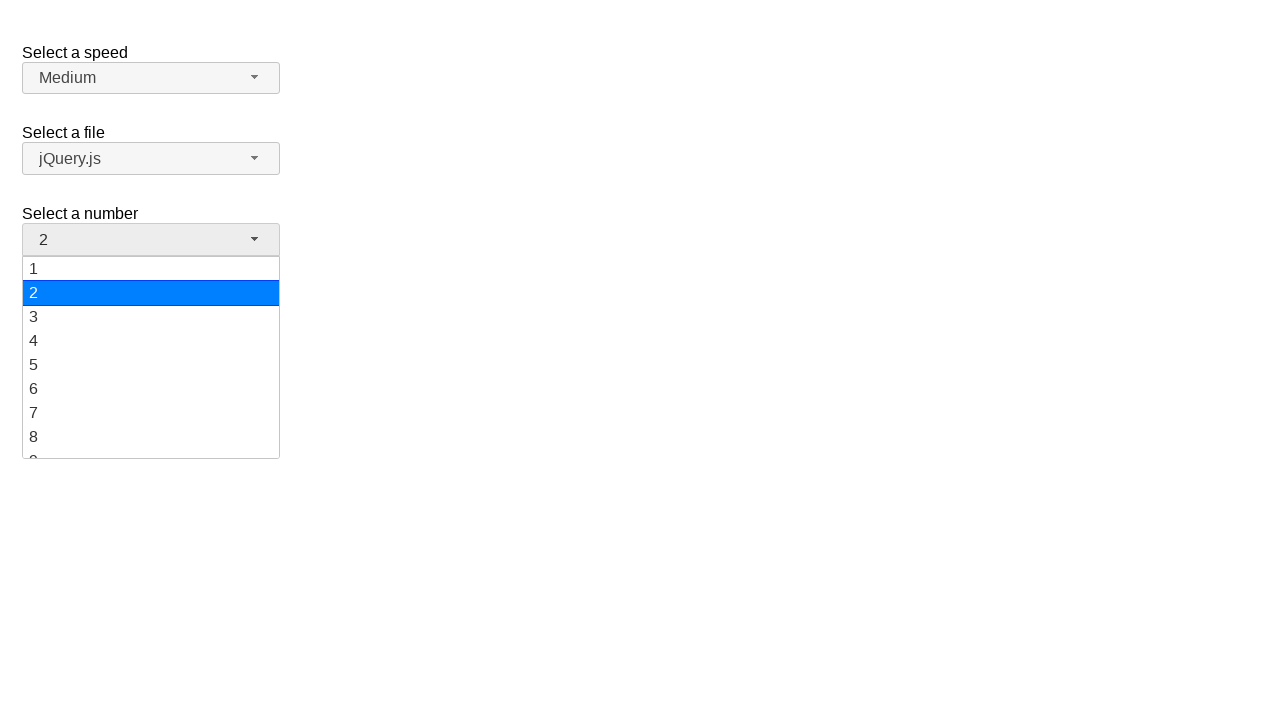

Number dropdown menu loaded
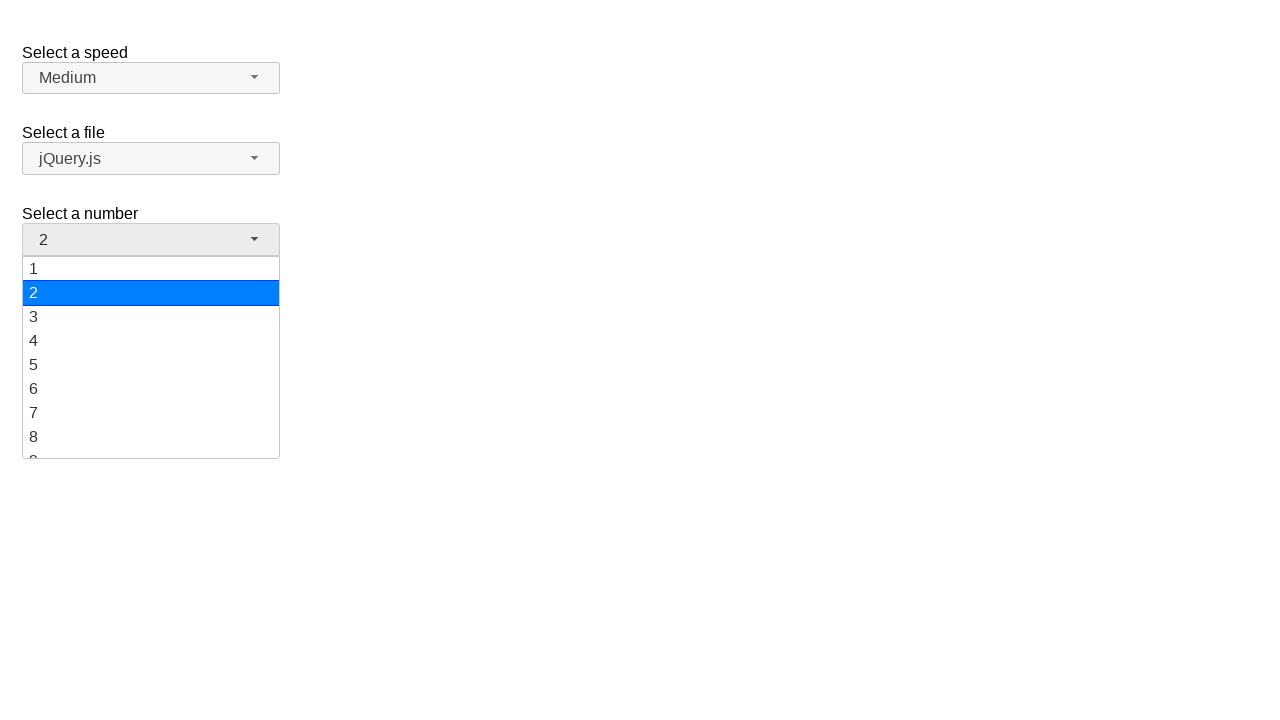

Selected '2' from number dropdown at (151, 293) on xpath=//ul[@id='number-menu']/li/div[text()='2']
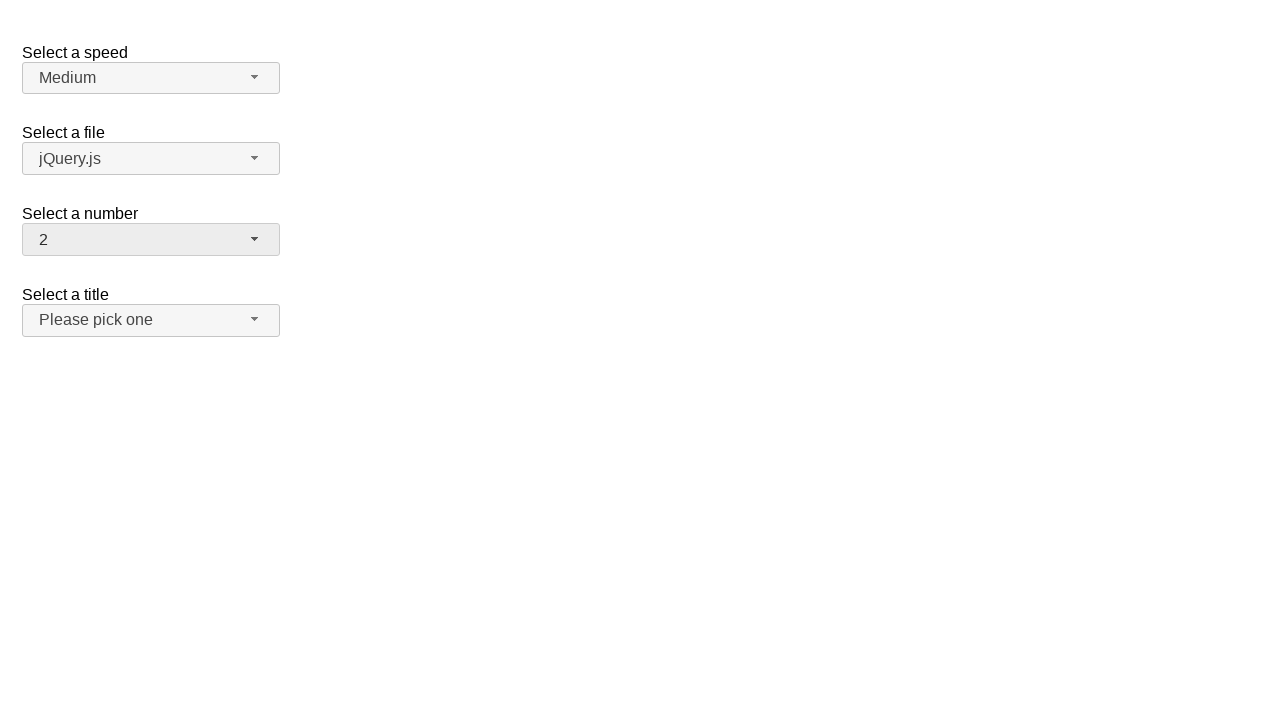

Verified number dropdown value is '2'
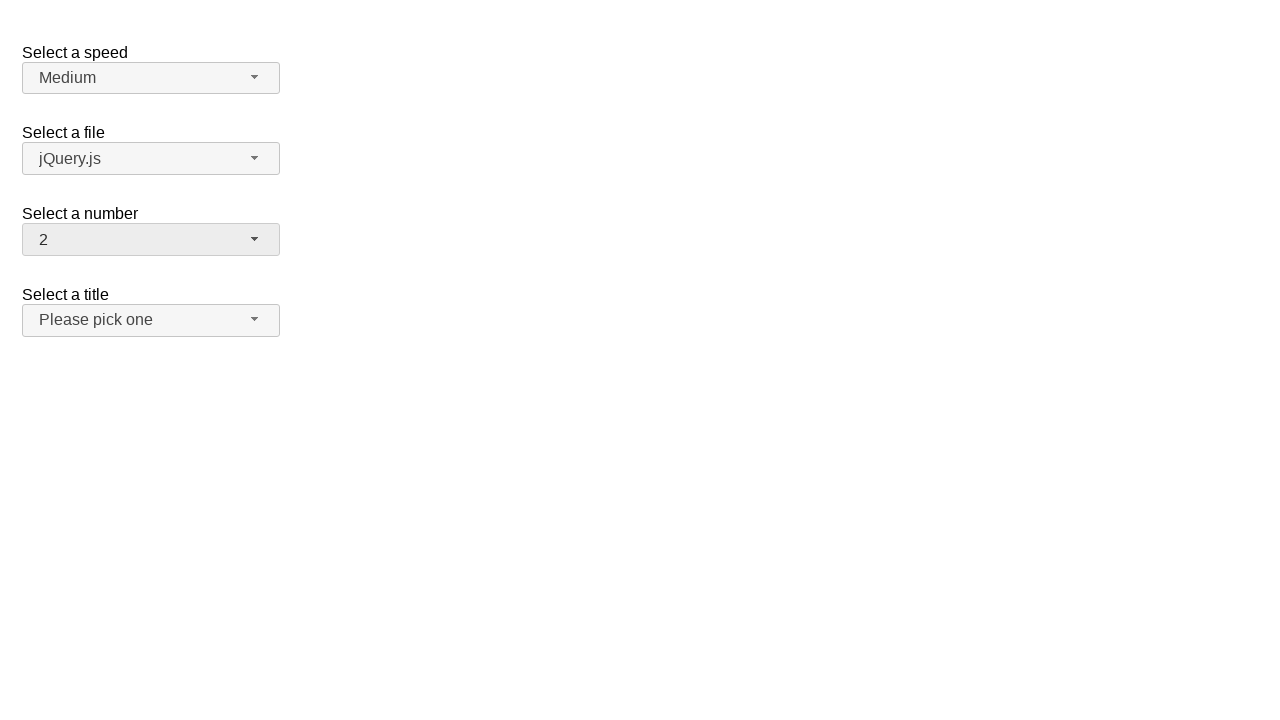

Clicked speed dropdown button at (151, 78) on xpath=//span[@id='speed-button']
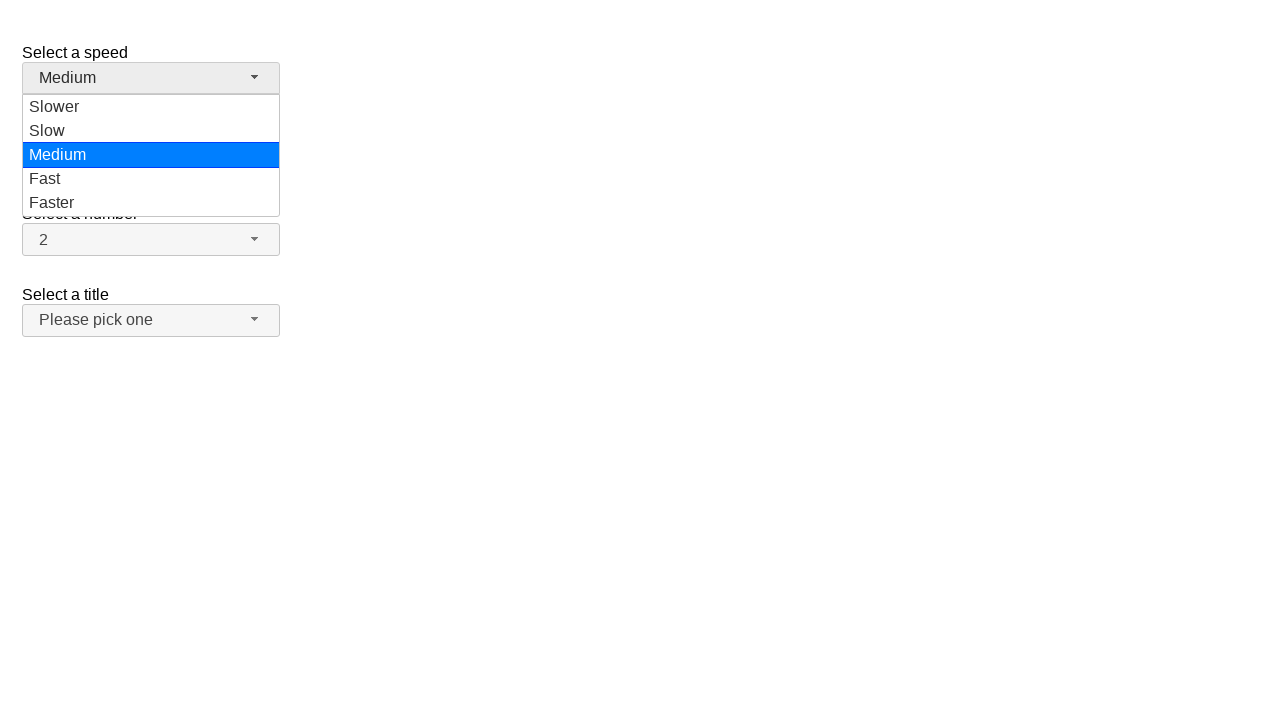

Speed dropdown menu loaded
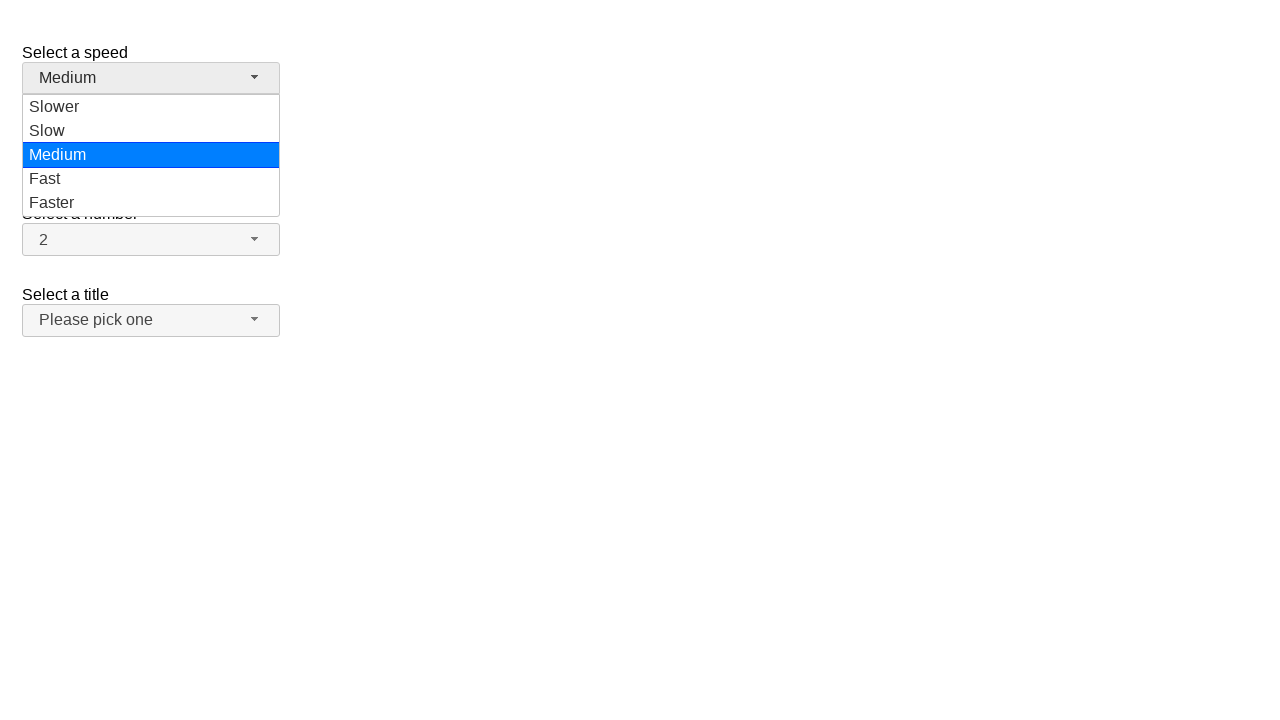

Selected 'Slower' from speed dropdown at (151, 107) on xpath=//ul[@id='speed-menu']/li/div[text()='Slower']
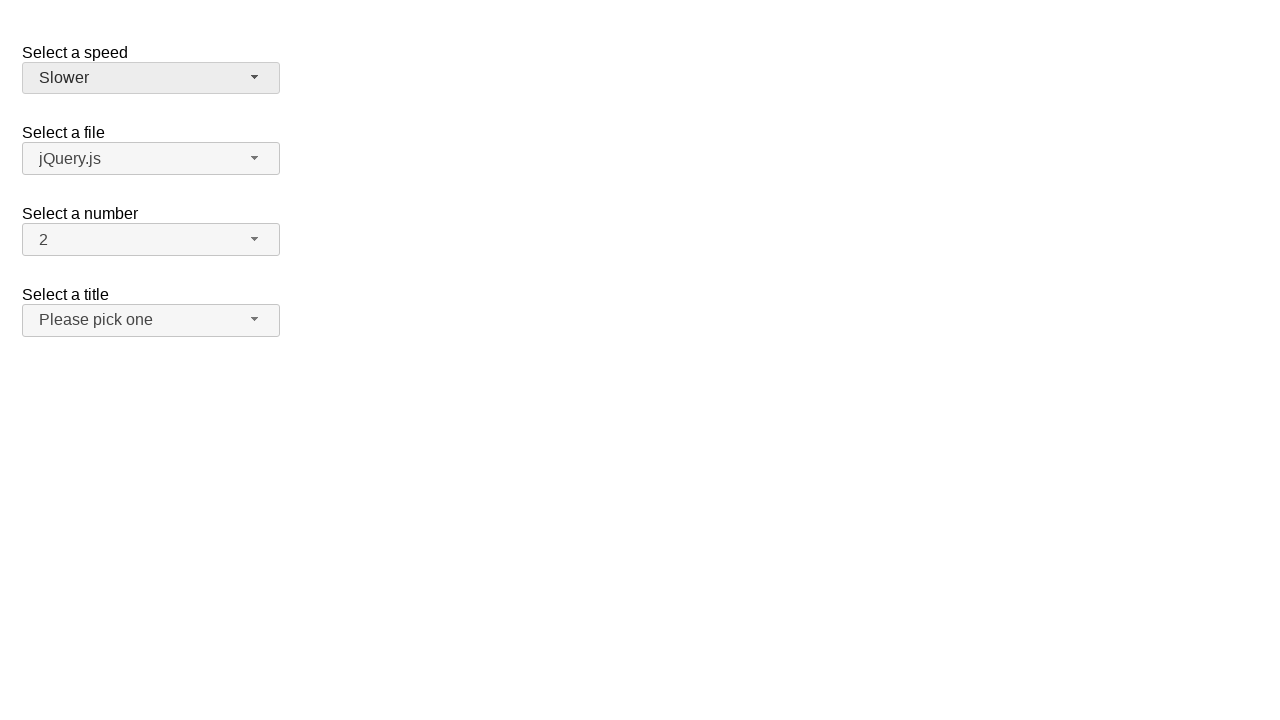

Verified speed dropdown value is 'Slower'
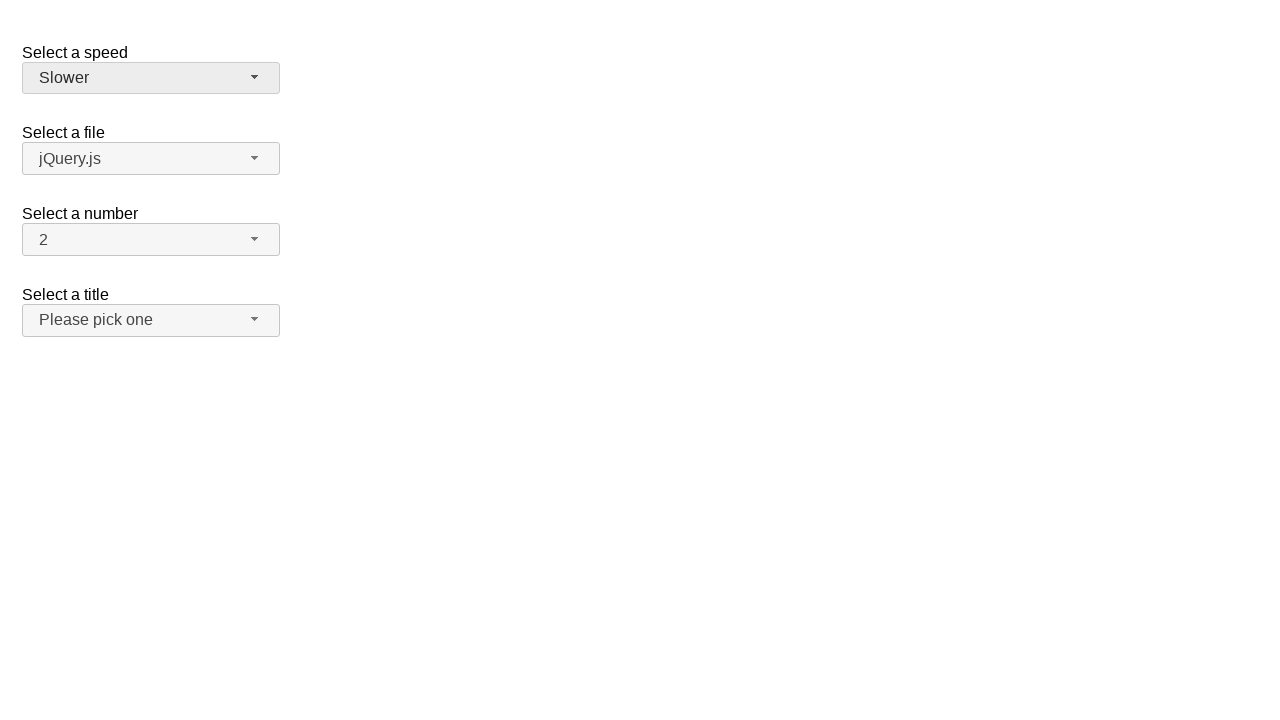

Clicked files dropdown button at (151, 159) on xpath=//span[@id='files-button']
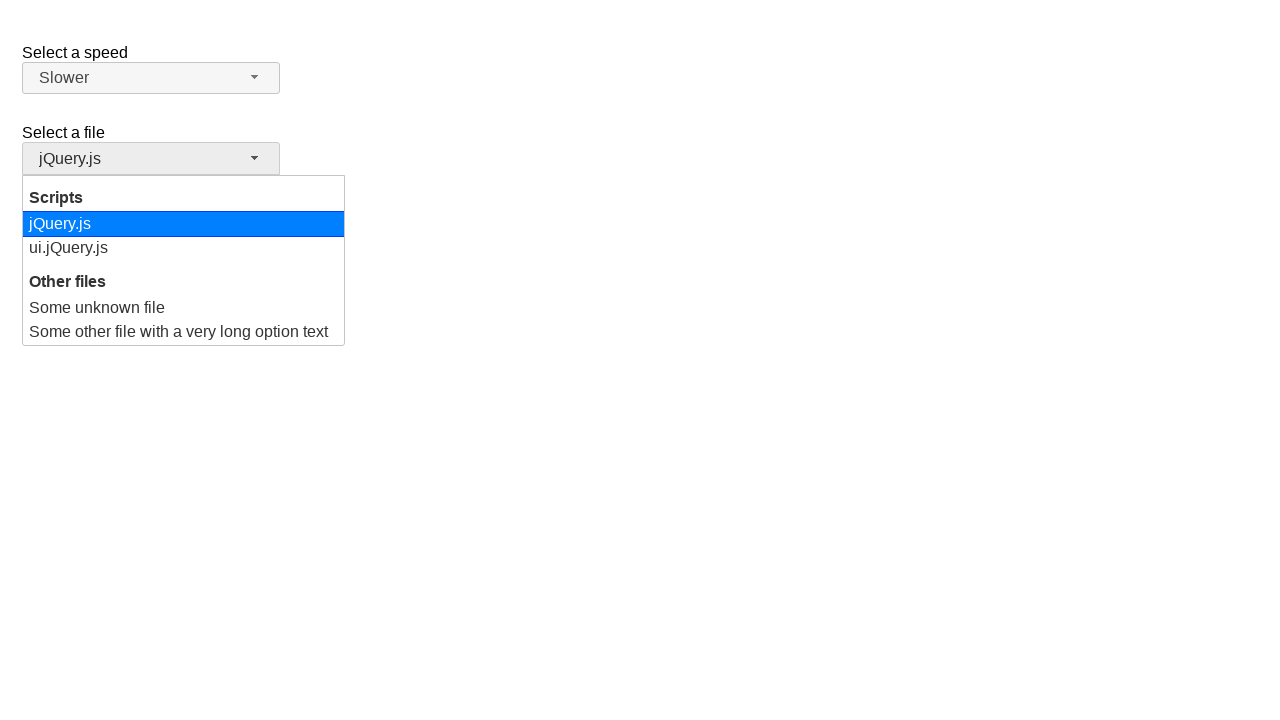

Files dropdown menu loaded
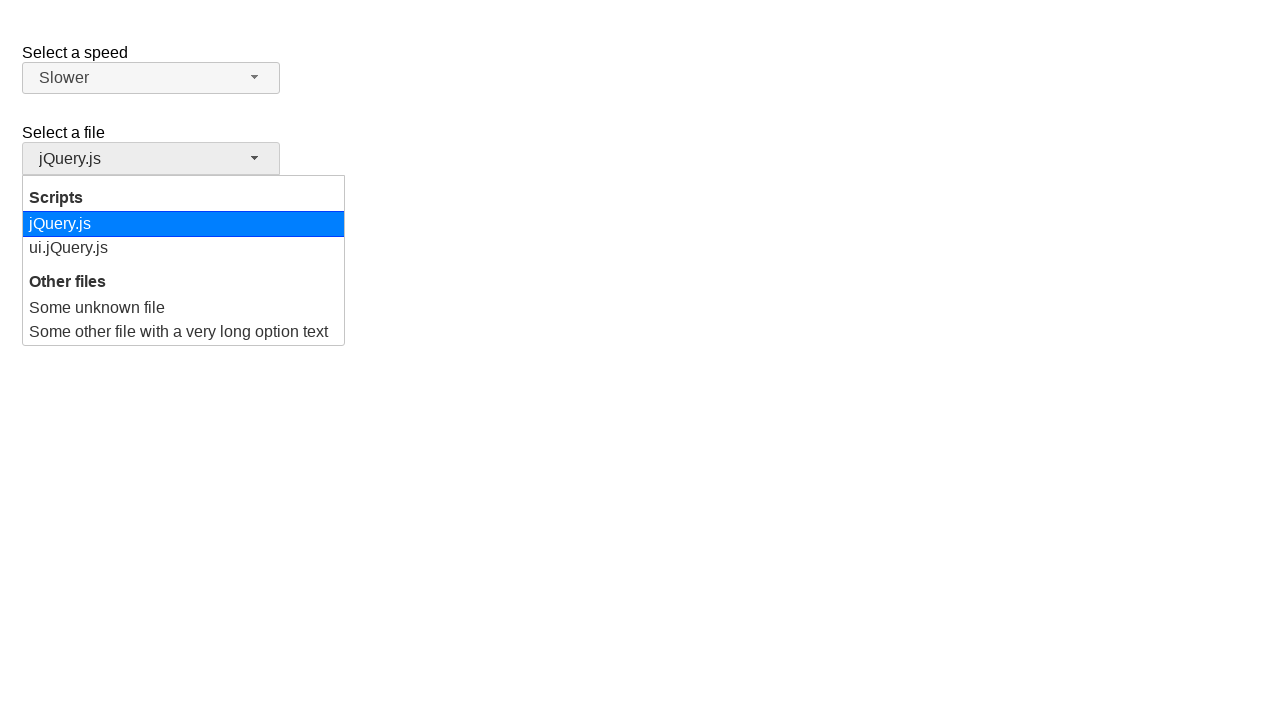

Selected 'jQuery.js' from files dropdown at (184, 224) on xpath=//ul[@id='files-menu']/li/div[text()='jQuery.js']
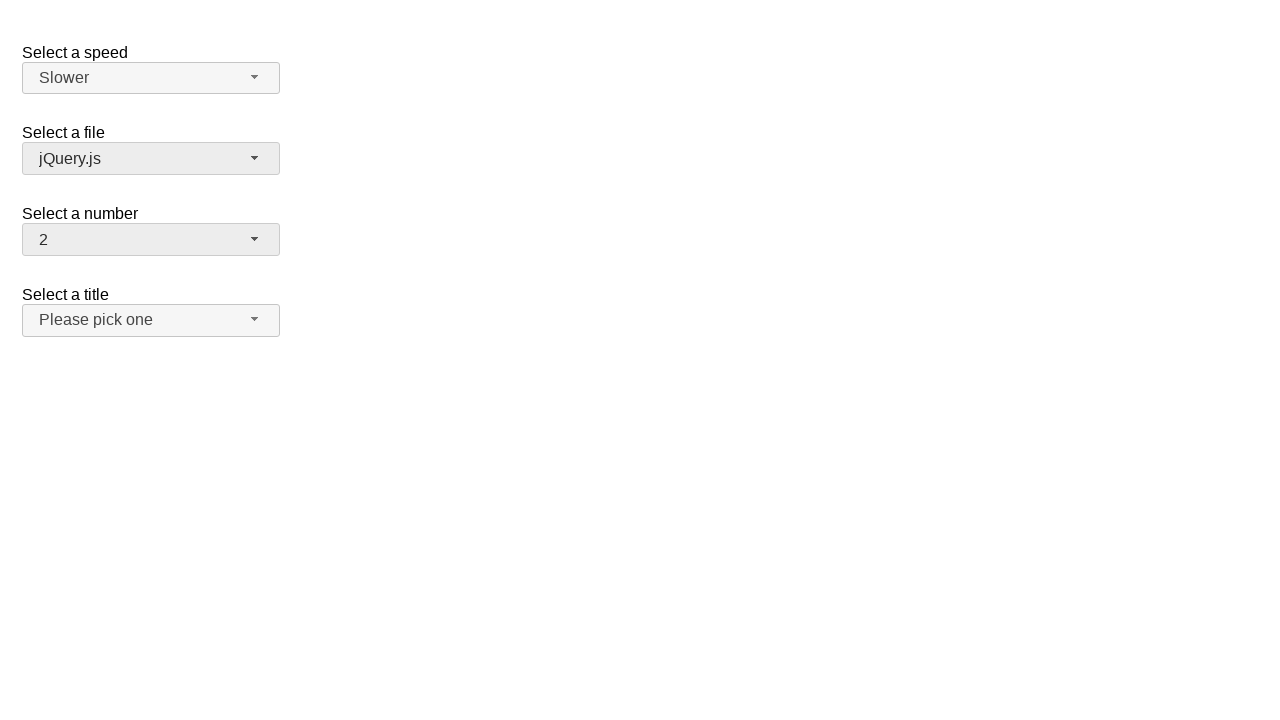

Verified files dropdown value is 'jQuery.js'
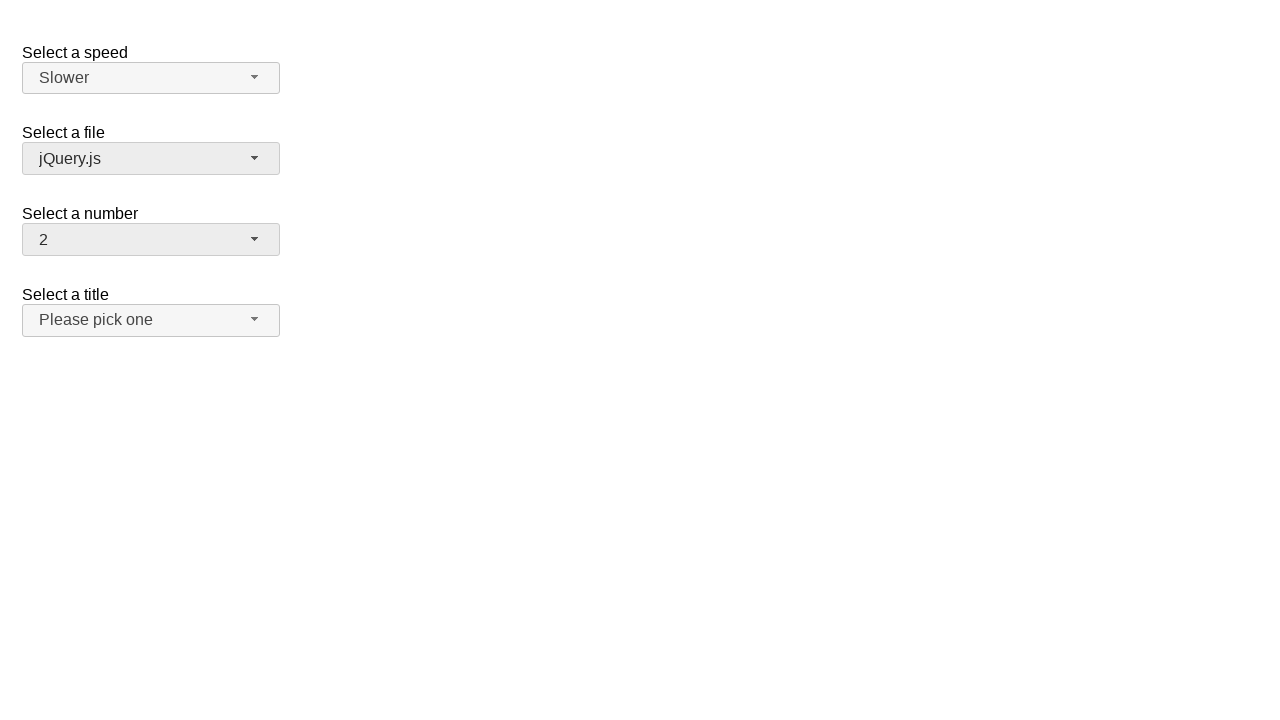

Clicked salutation dropdown button at (151, 320) on xpath=//span[@id='salutation-button']
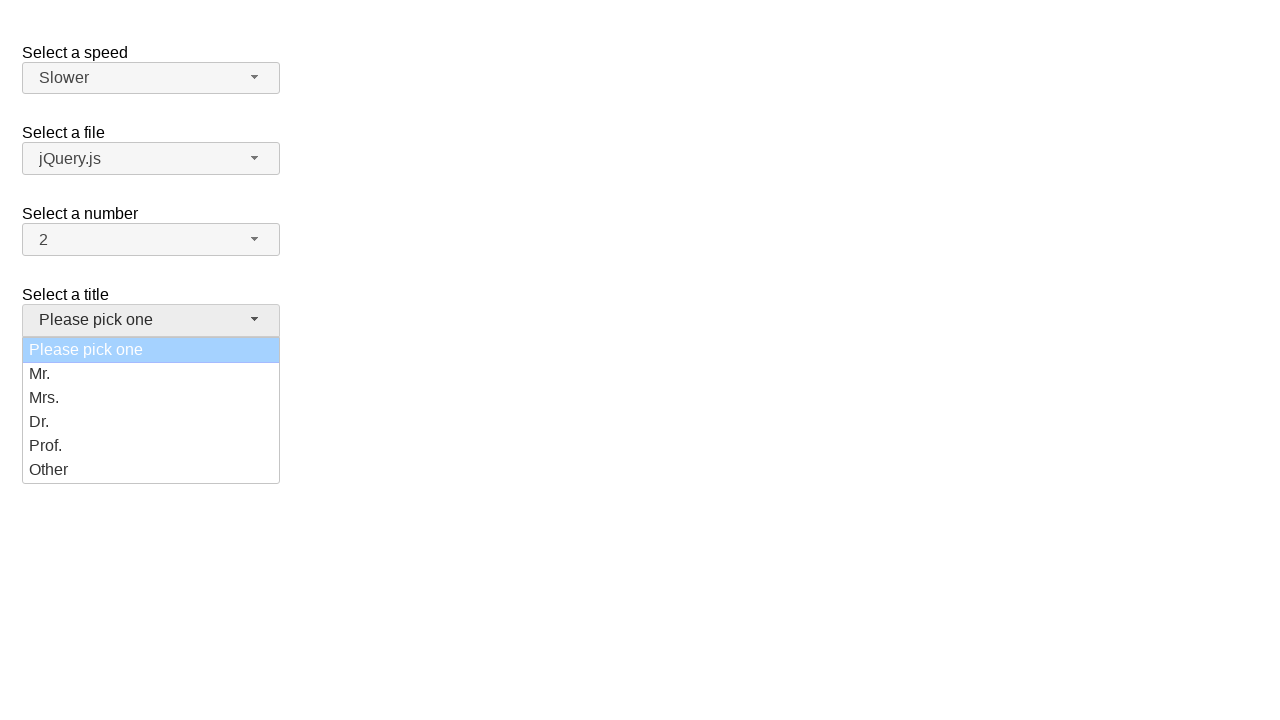

Salutation dropdown menu loaded
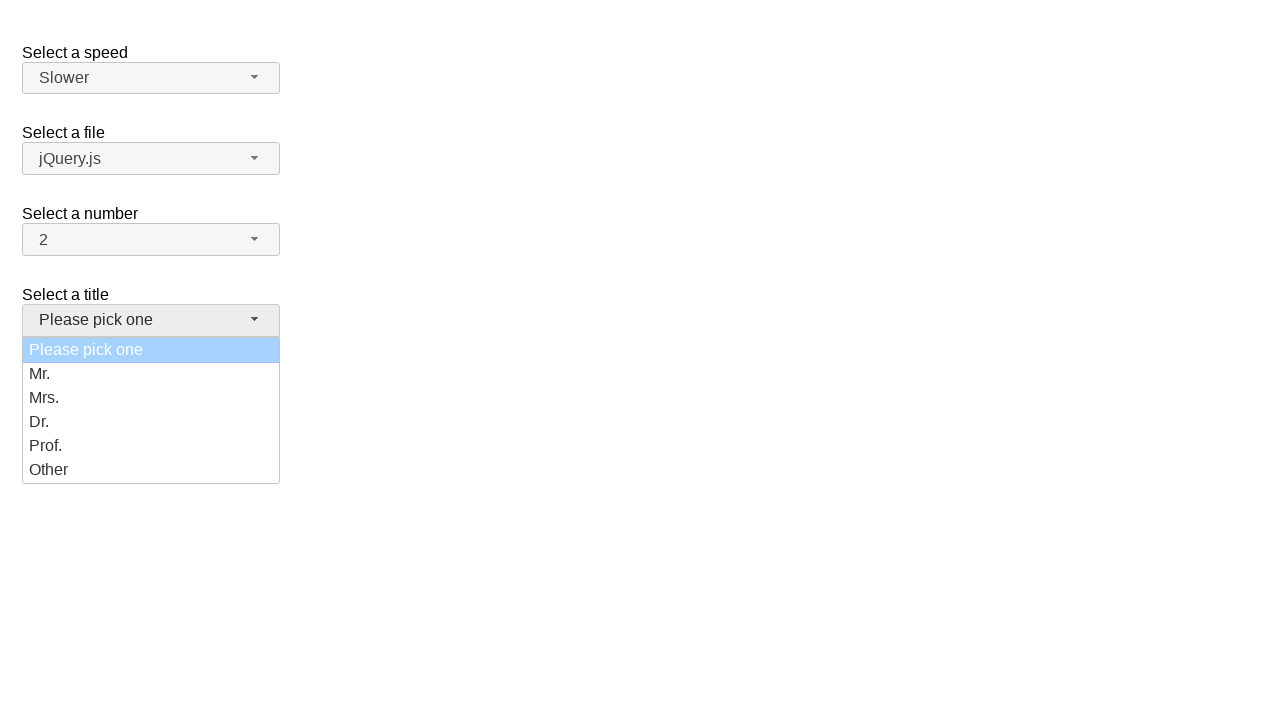

Selected 'Dr.' from salutation dropdown at (151, 422) on xpath=//ul[@id='salutation-menu']/li/div[text()='Dr.']
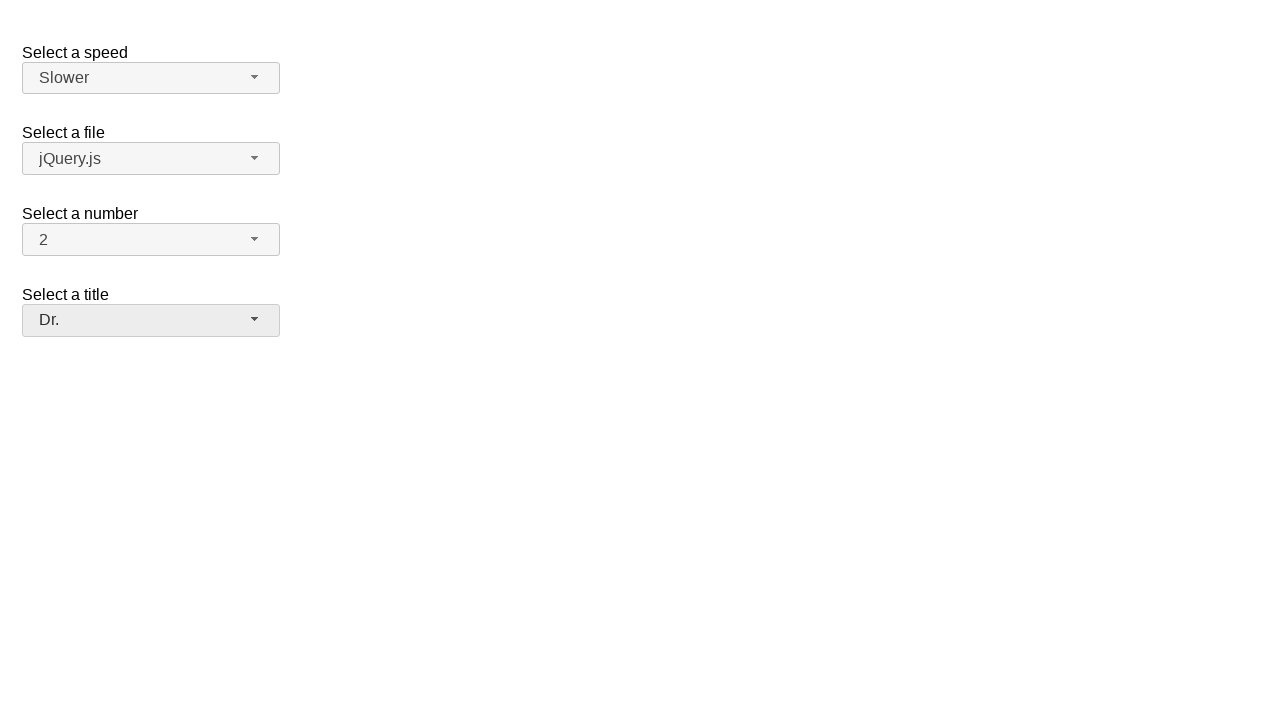

Verified salutation dropdown value is 'Dr.'
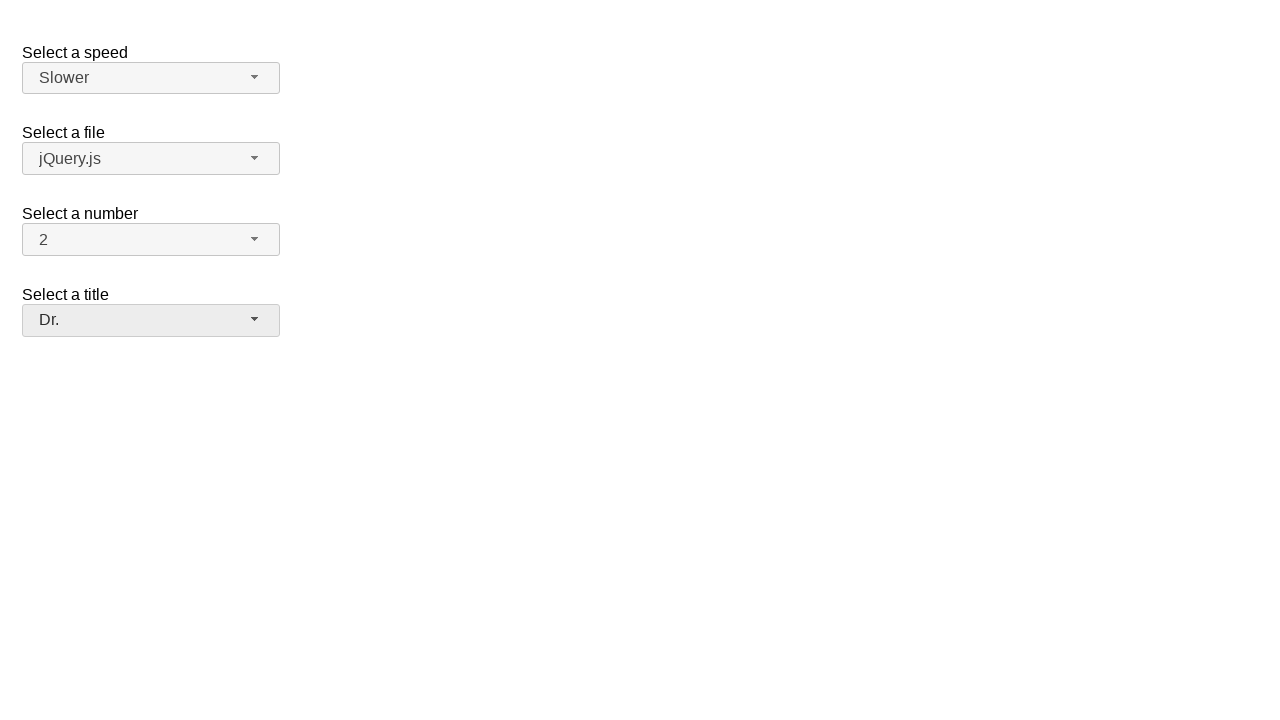

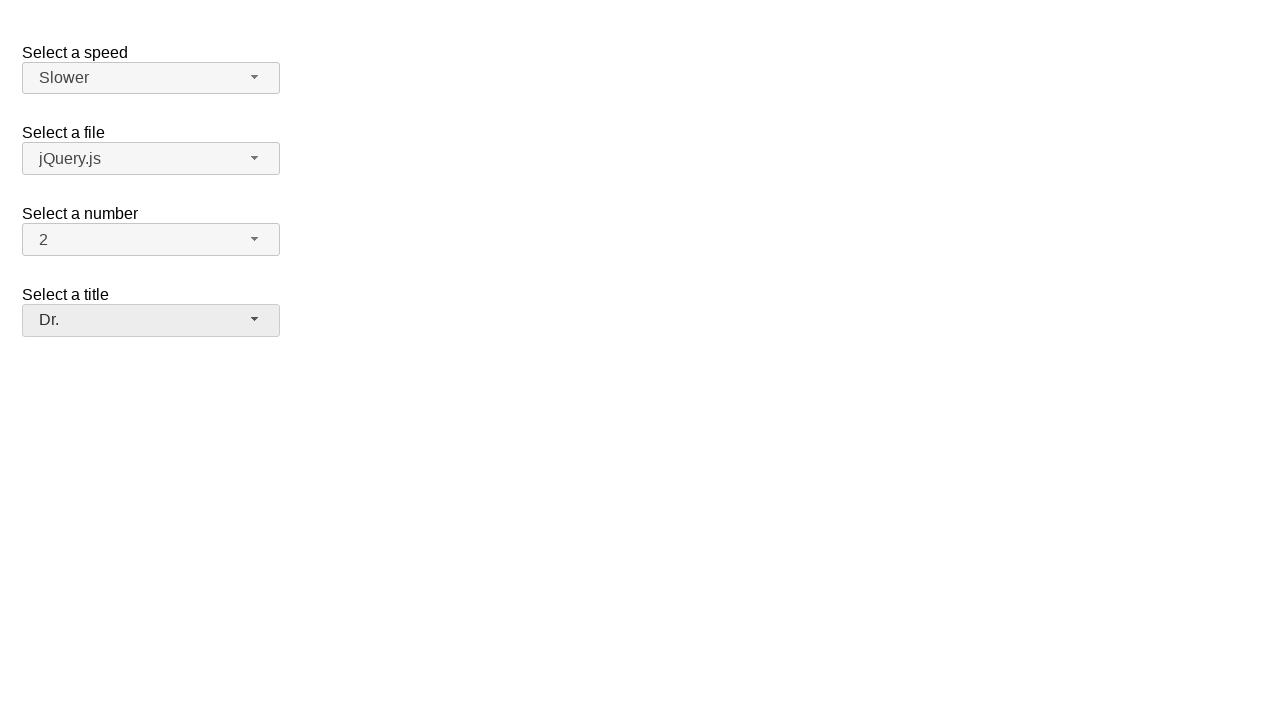